Tests that submitting a username with blank password displays an error message indicating password is required

Starting URL: https://saucedemo.com/

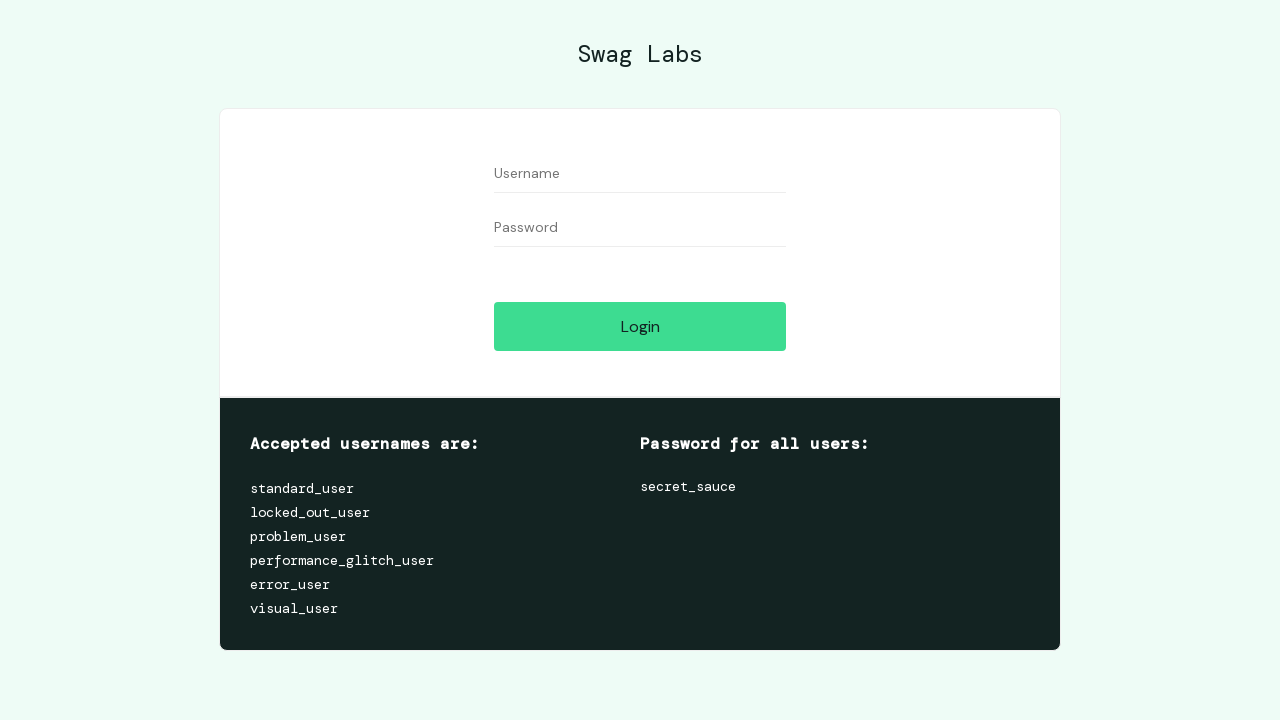

Waited for username field to be visible
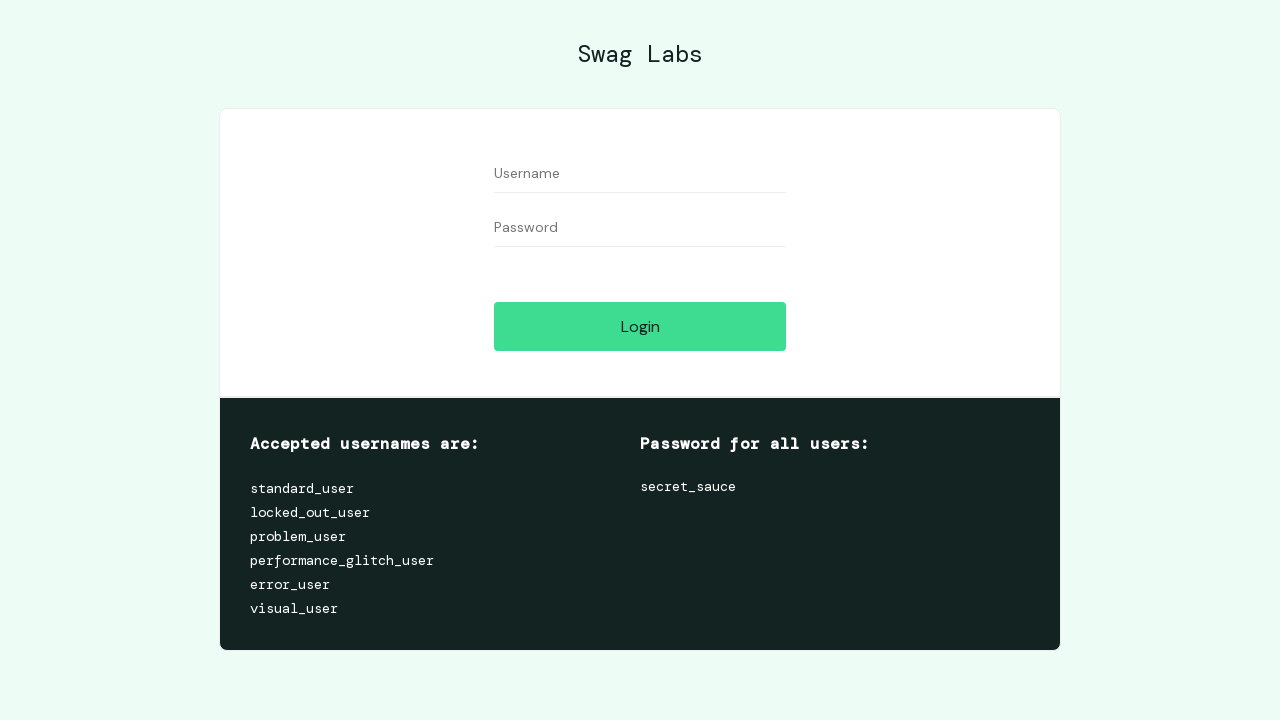

Filled username field with 'testuser123' on #user-name
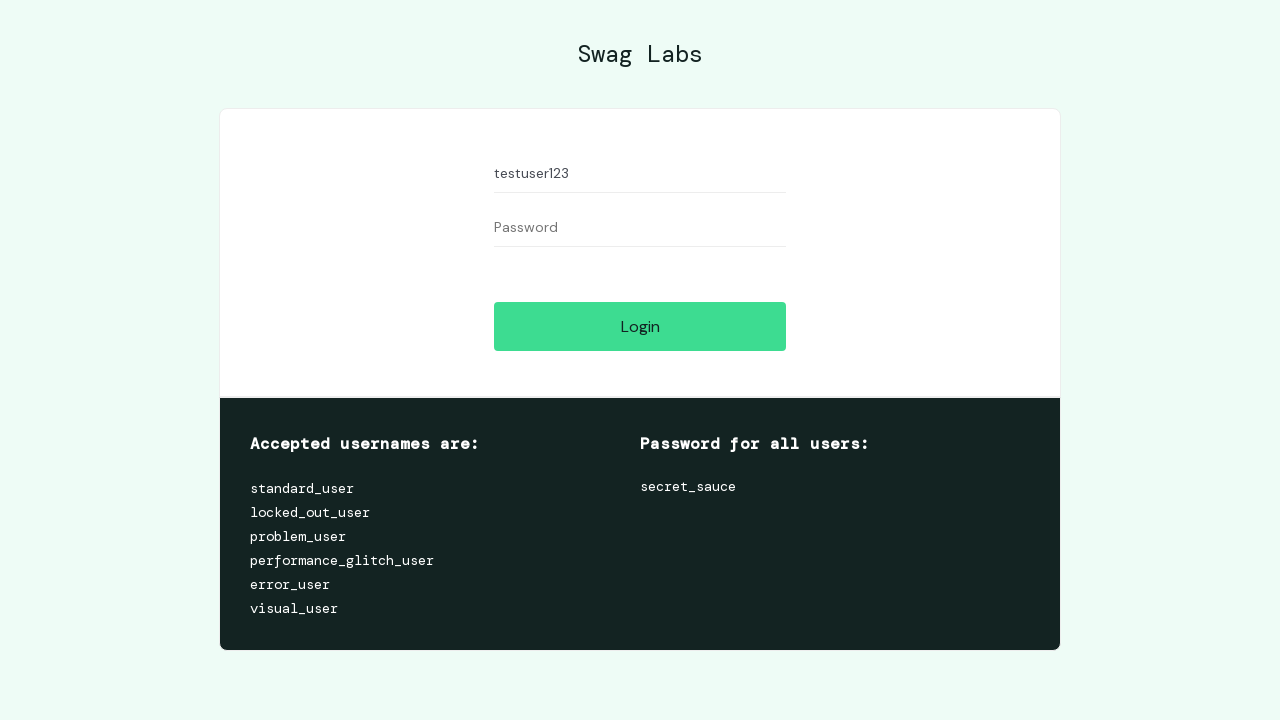

Left password field blank on #password
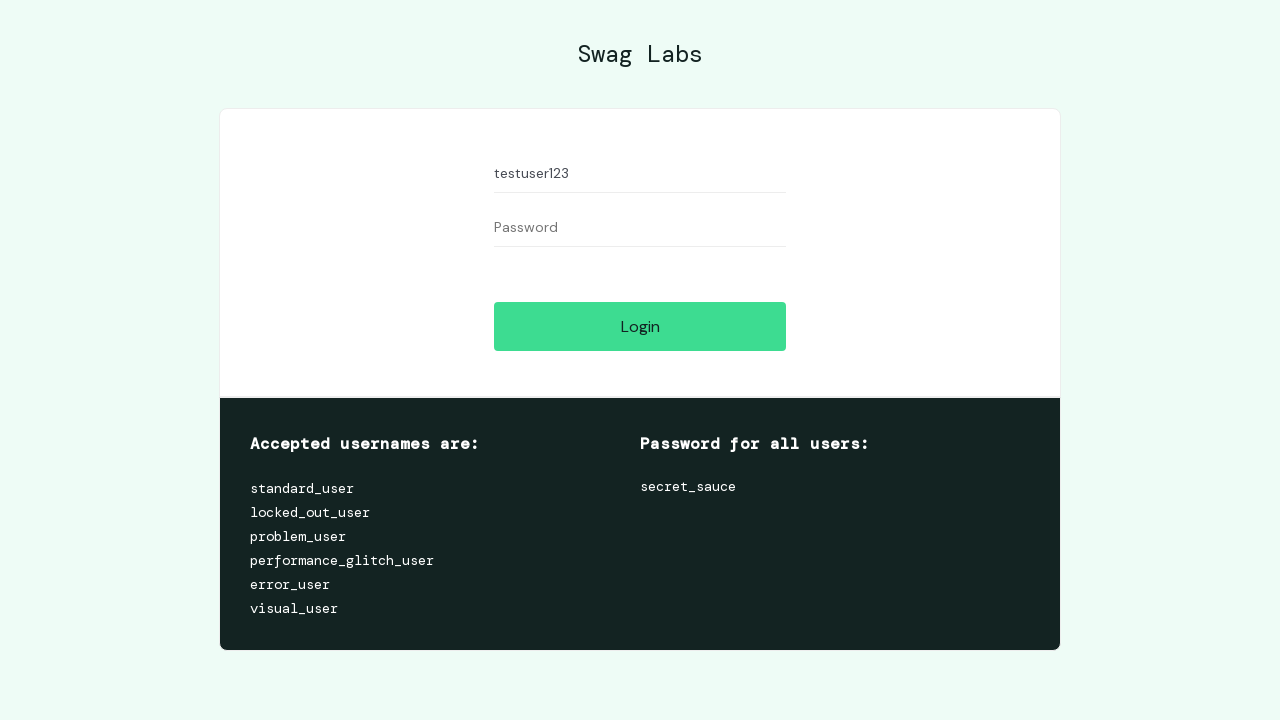

Clicked login button at (640, 326) on #login-button
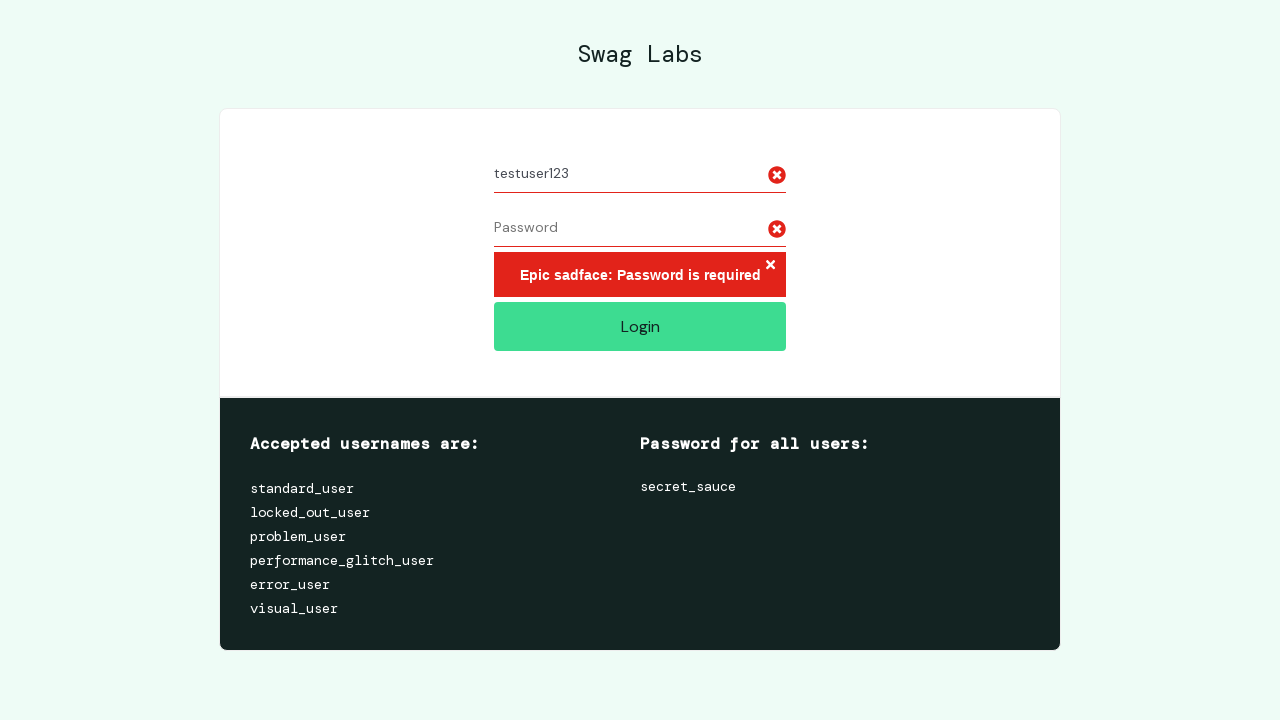

Waited for error message to be visible
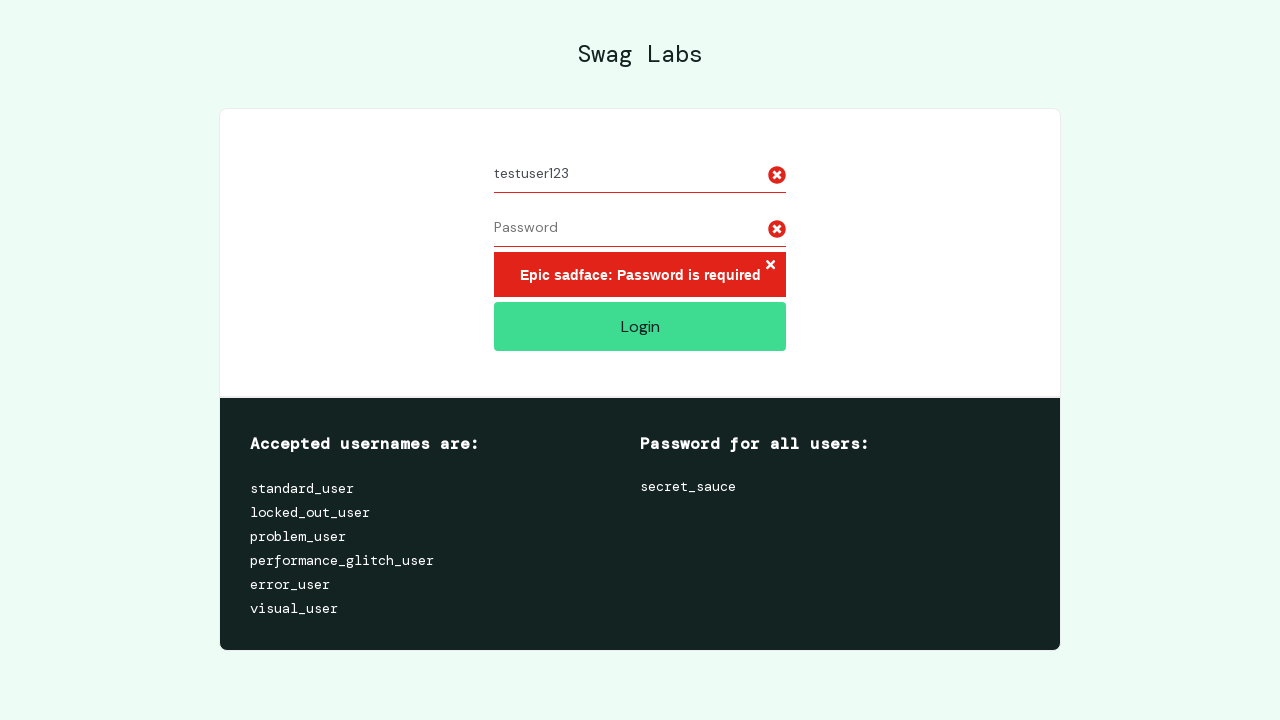

Verified error message displays 'Epic sadface: Password is required'
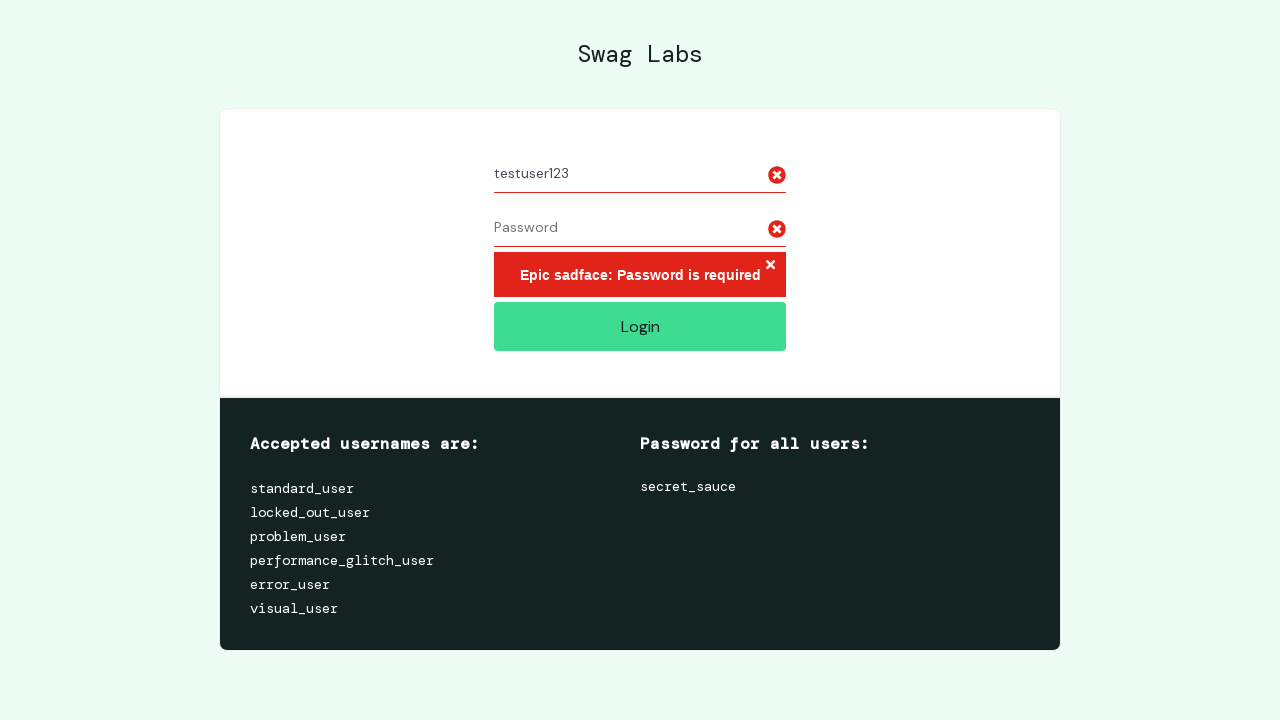

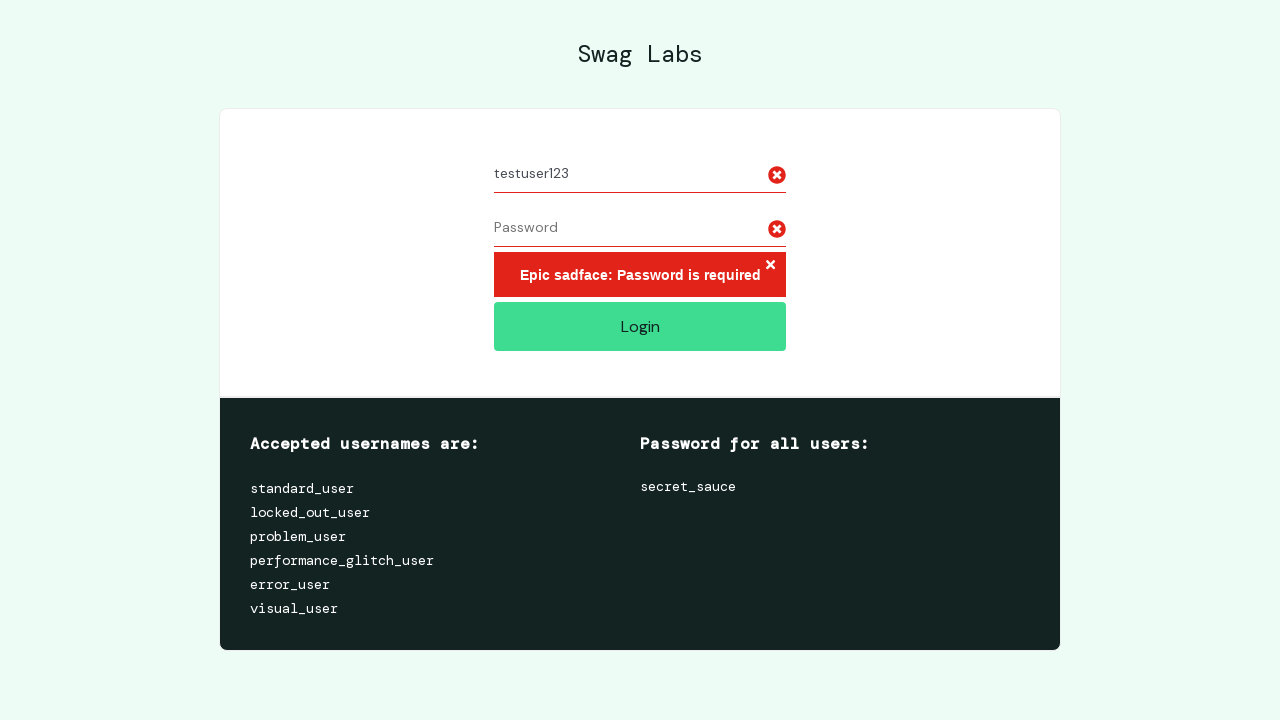